Tests the Brazilian tax invoice (NFe) lookup functionality on meudanfe.com.br by entering a 44-digit invoice key in the search field and submitting the search to verify results load.

Starting URL: https://meudanfe.com.br

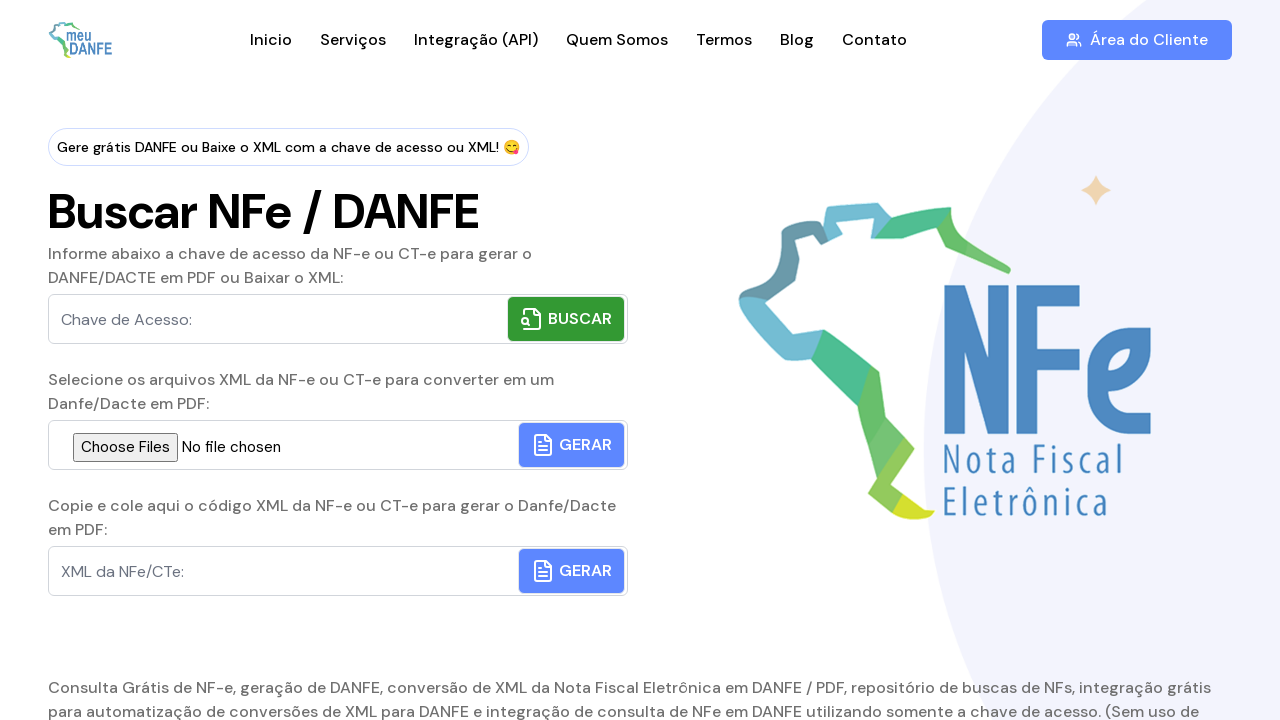

Page DOM content loaded
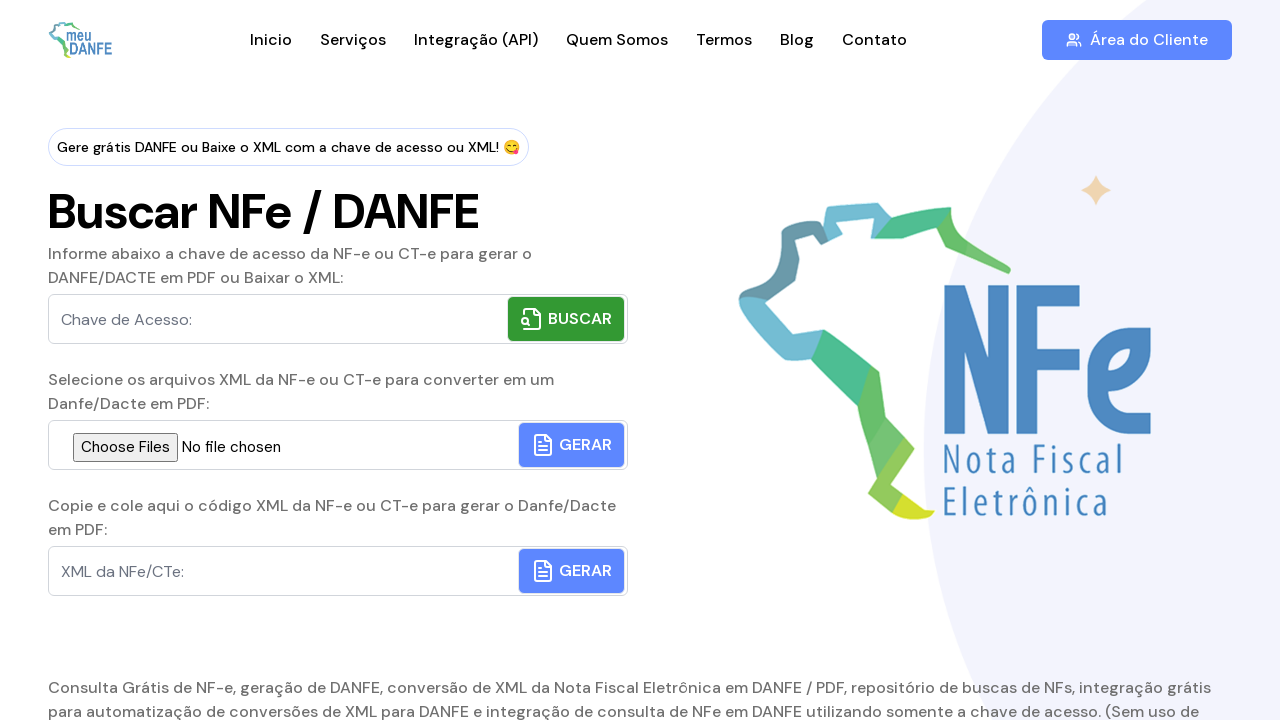

Filled invoice key search field with 44-digit NFe key: 35240412345678000195550010000012341123456789 on input[type='text'] >> nth=0
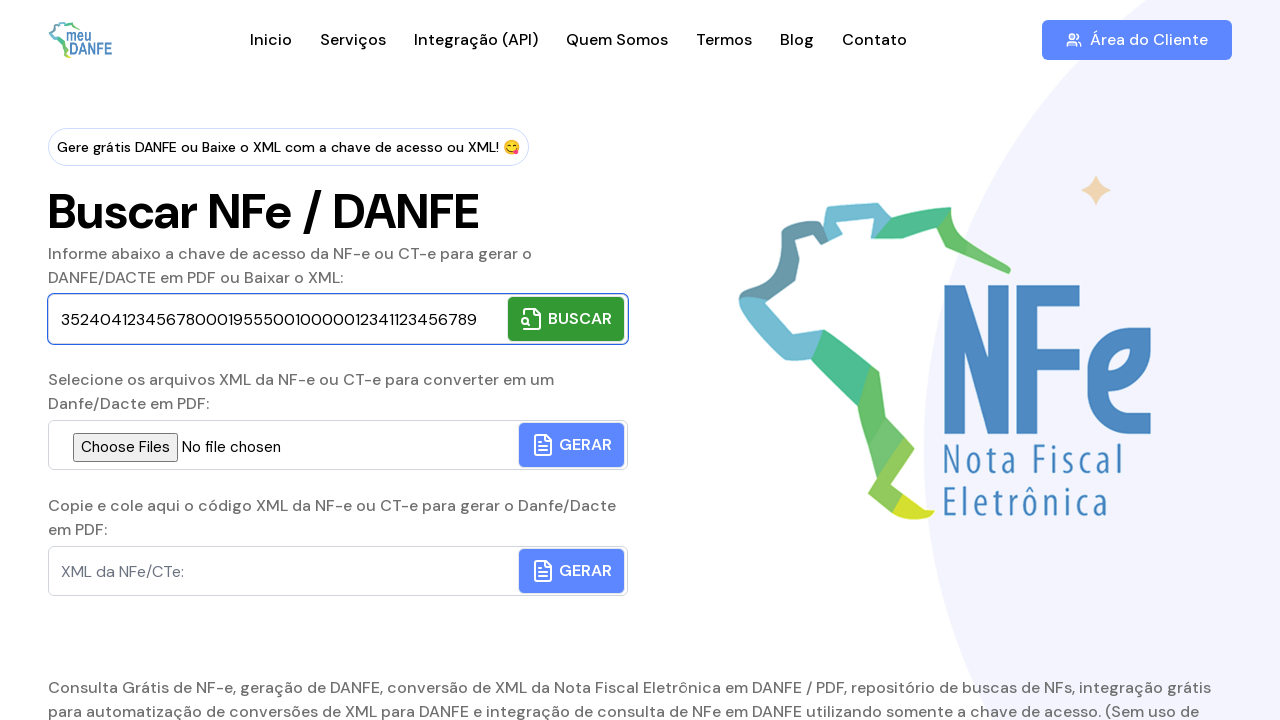

Pressed Enter to submit NFe search query on input[type='text'] >> nth=0
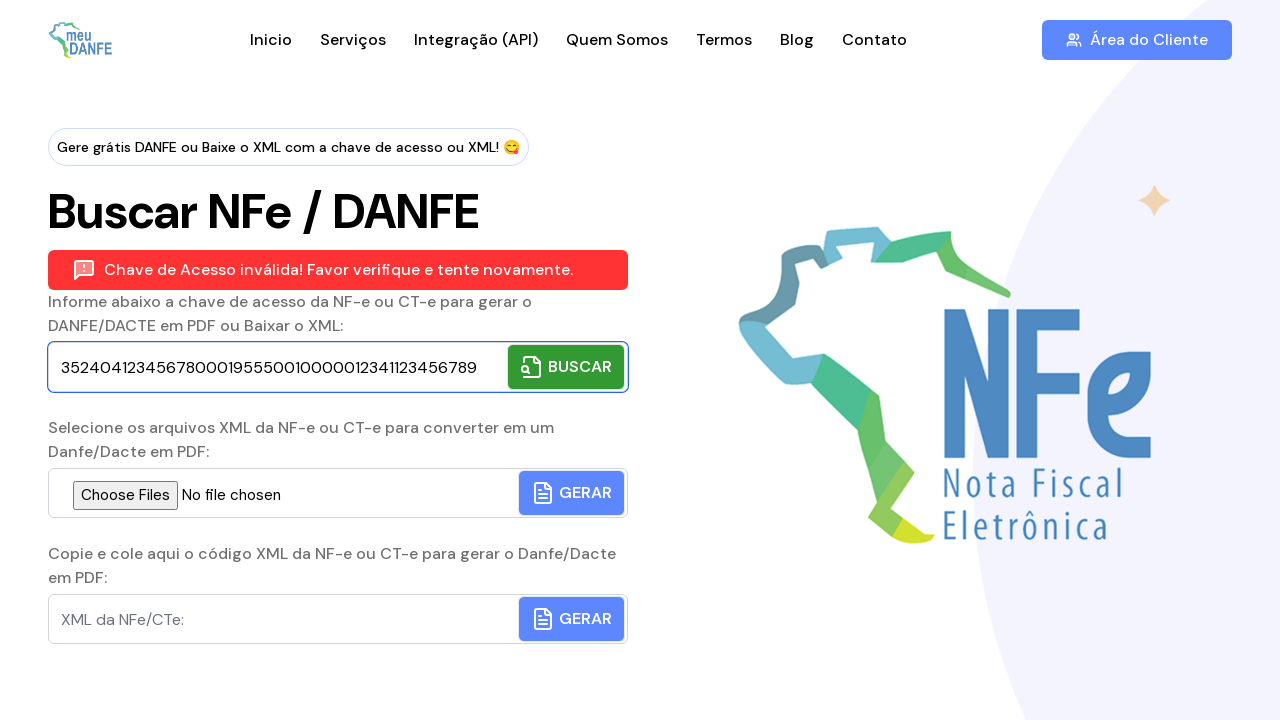

Waited for network idle - search results should be loaded
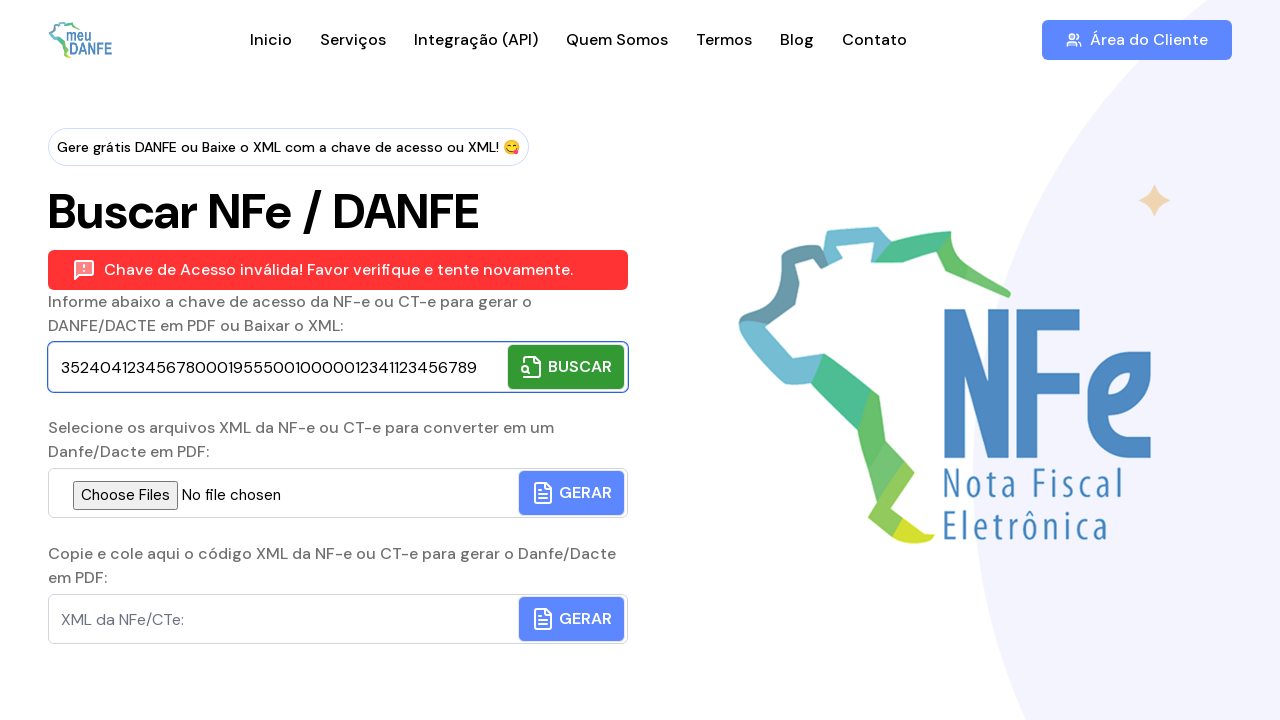

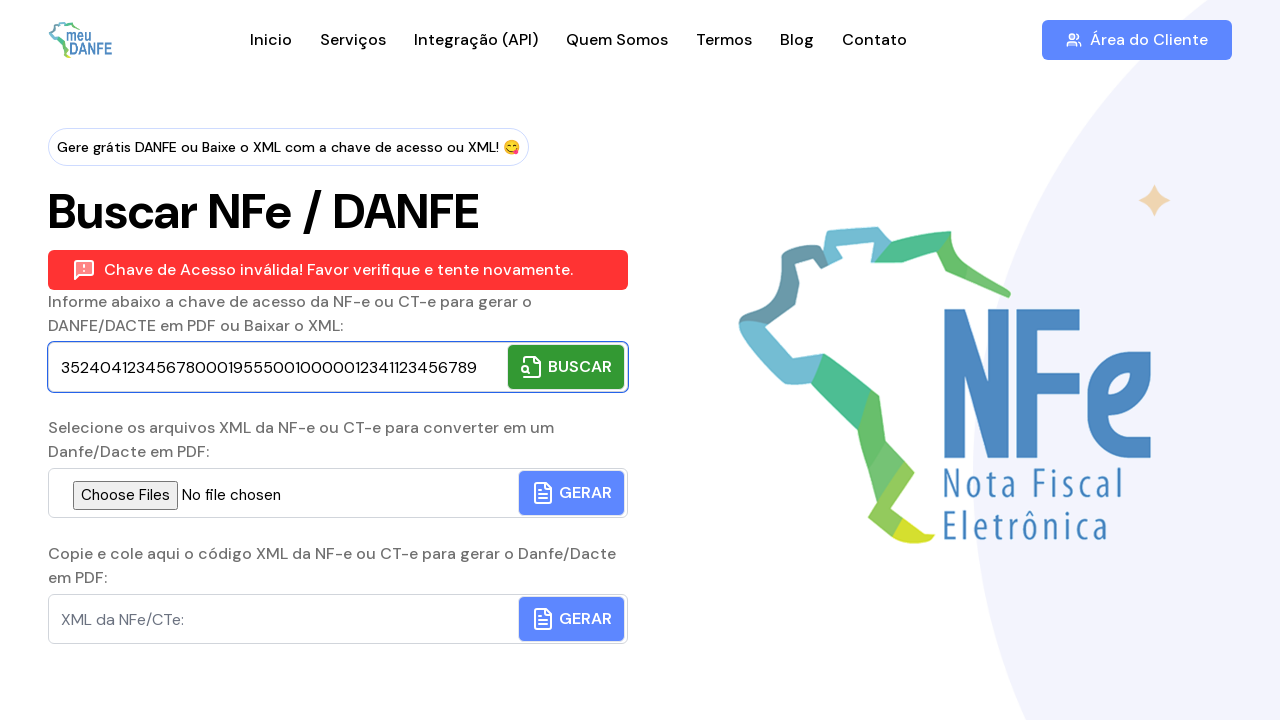